Tests the forgot password flow by clicking the forgot password link, entering an email address, clicking retrieve password, and verifying that an error message is displayed.

Starting URL: https://the-internet.herokuapp.com/

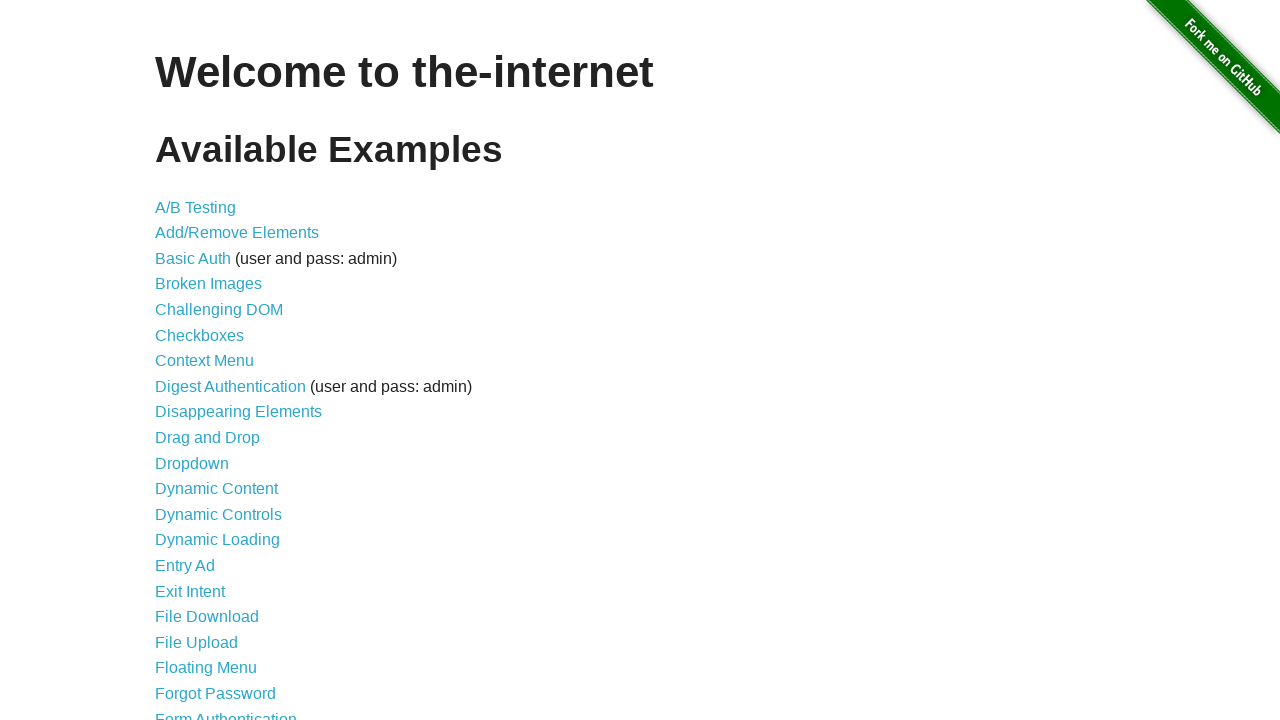

Clicked the 'Forgot Password' link at (216, 693) on a[href='/forgot_password']
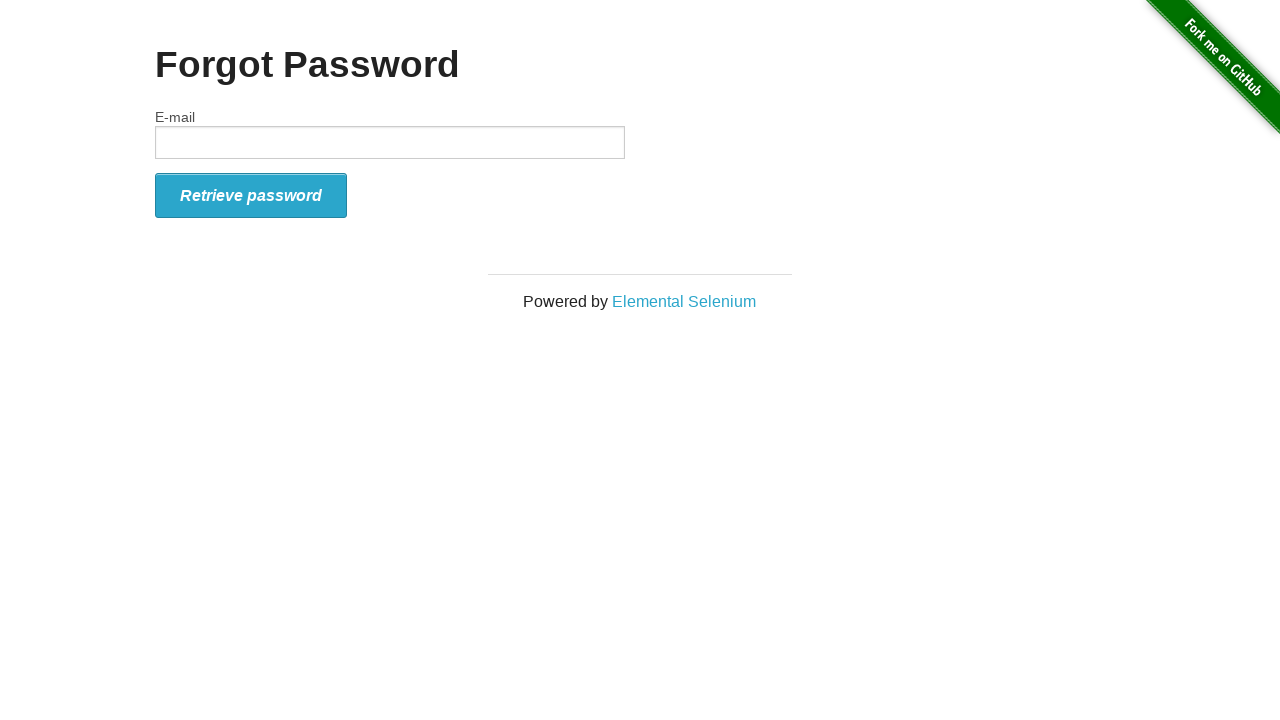

Filled email field with 'thoska@gmail.com' on input#email
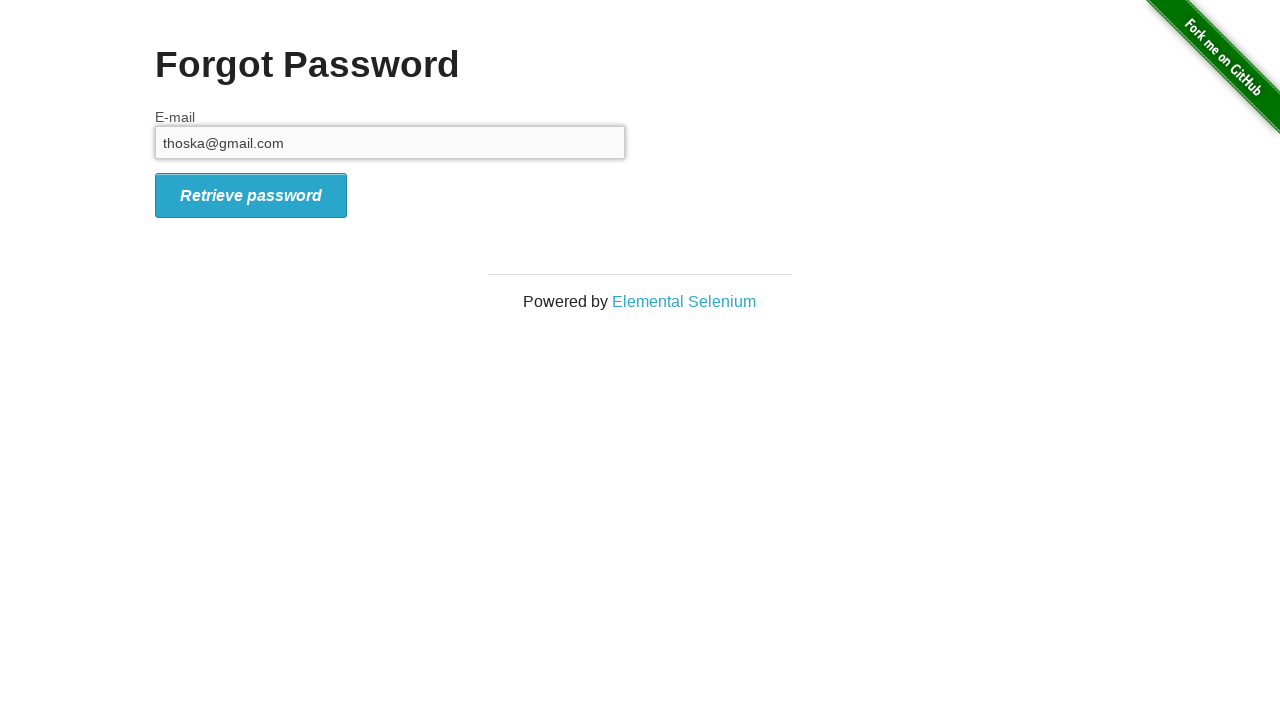

Clicked the 'Retrieve password' button at (251, 195) on button#form_submit
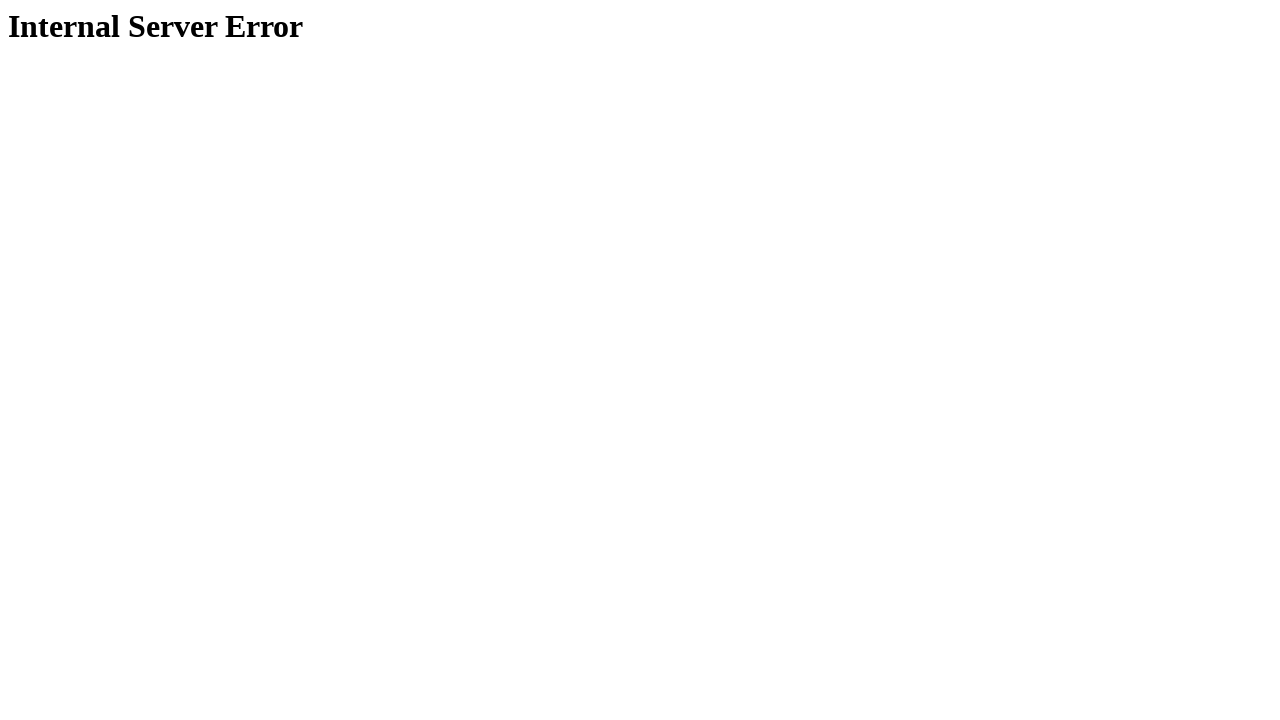

Verified 'Internal Server Error' message is displayed
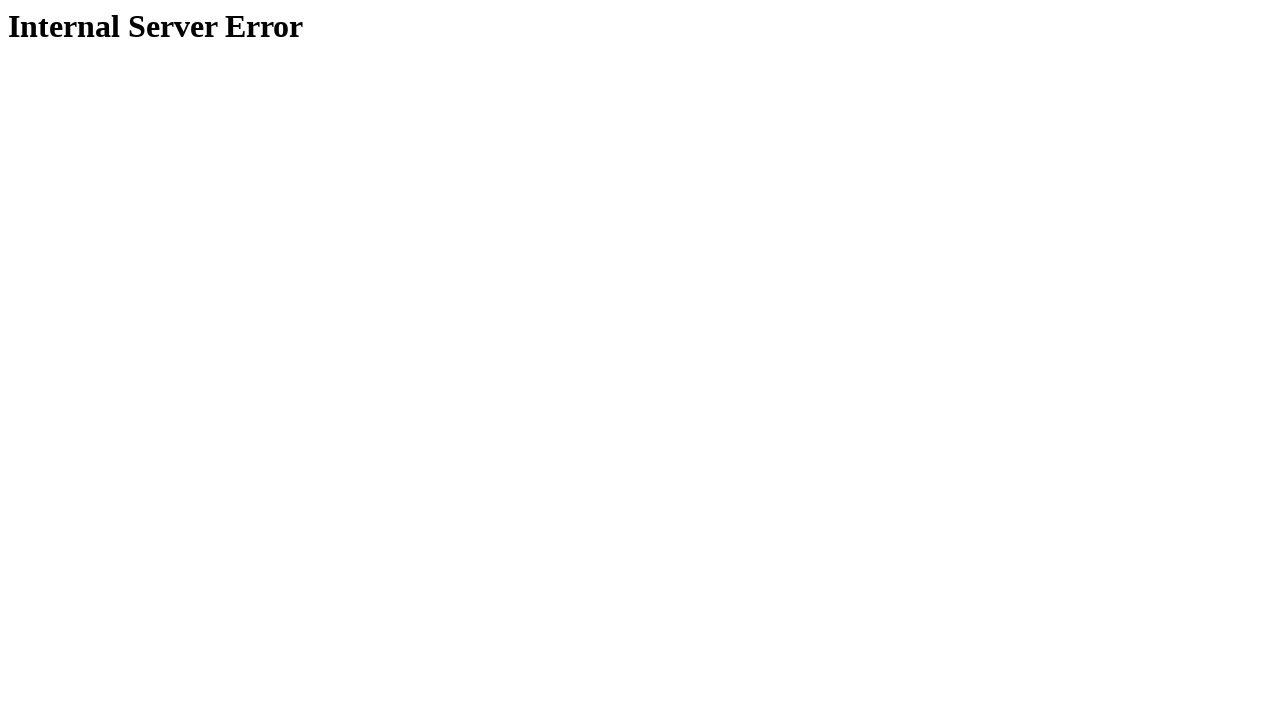

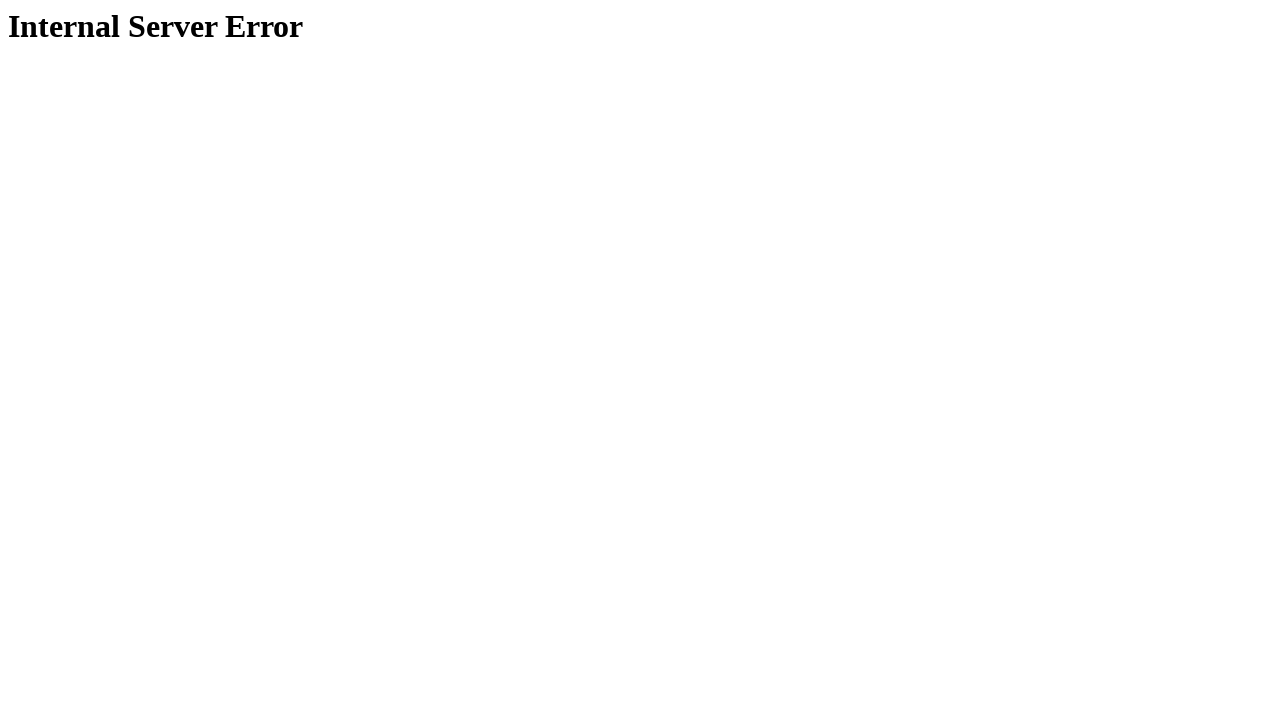